Tests selecting a radio button (male option) on a test automation practice page

Starting URL: https://testautomationpractice.blogspot.com/

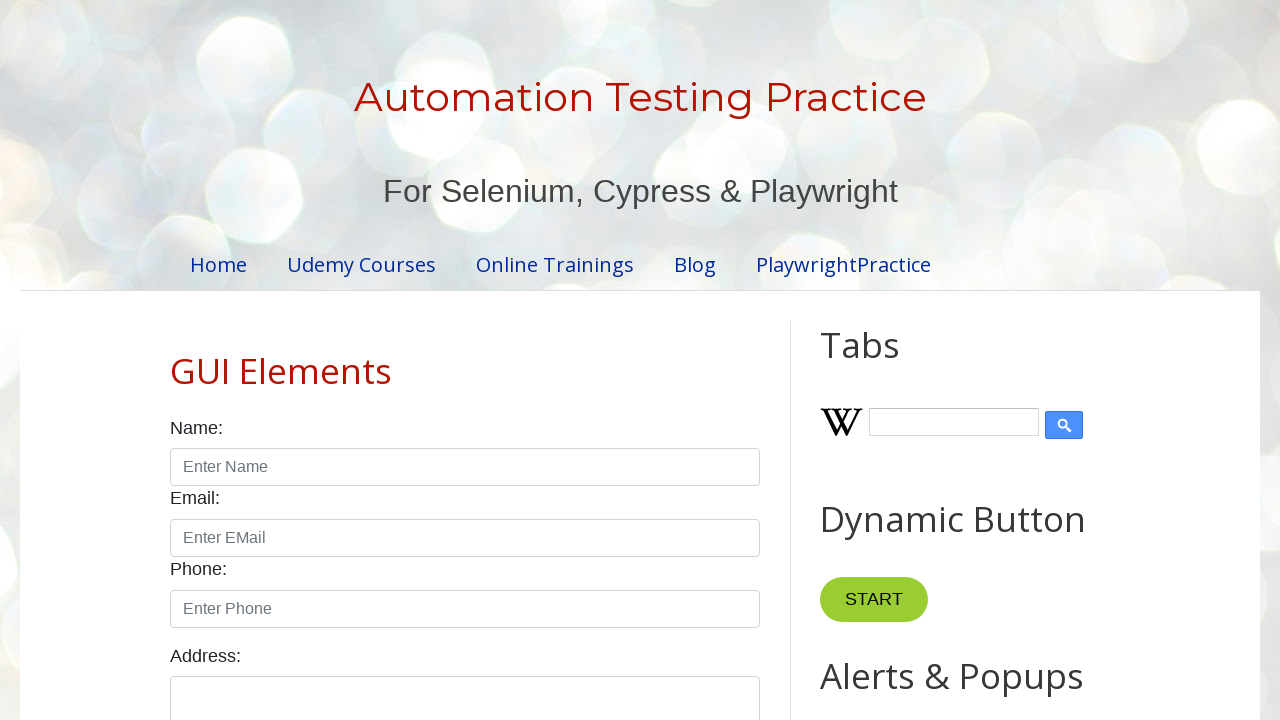

Navigated to test automation practice page
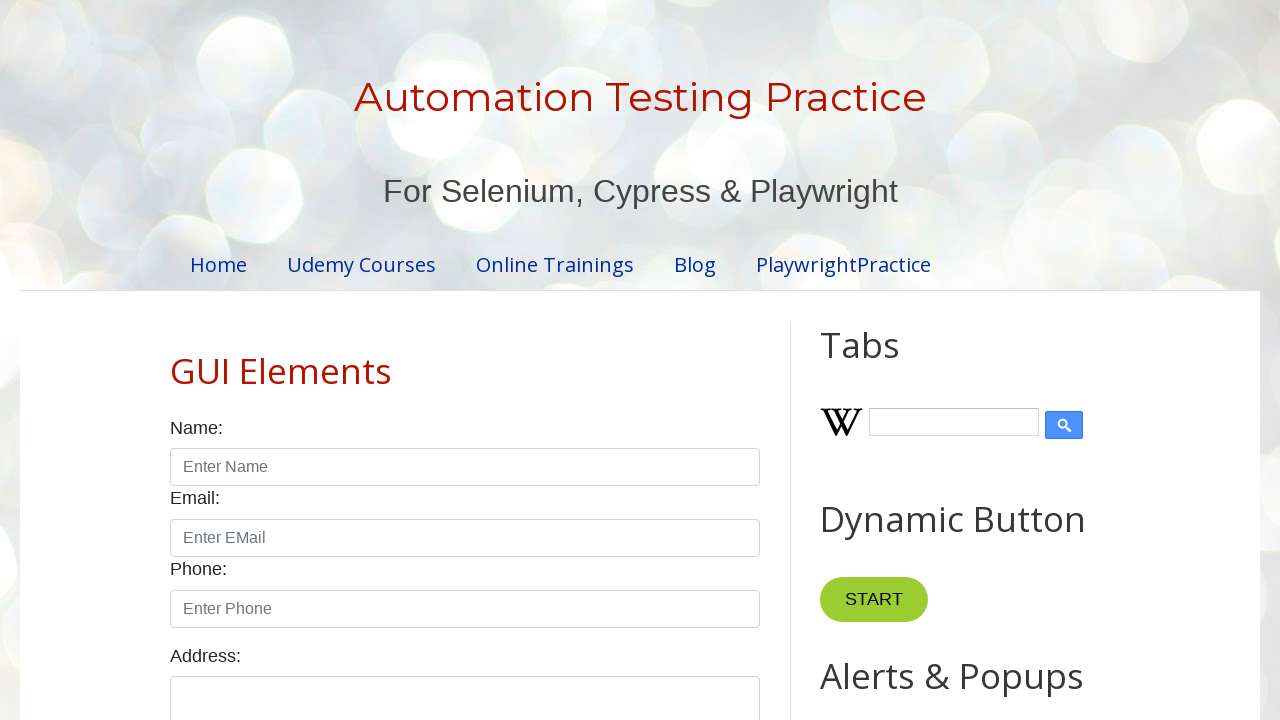

Selected male radio button option at (176, 360) on #male
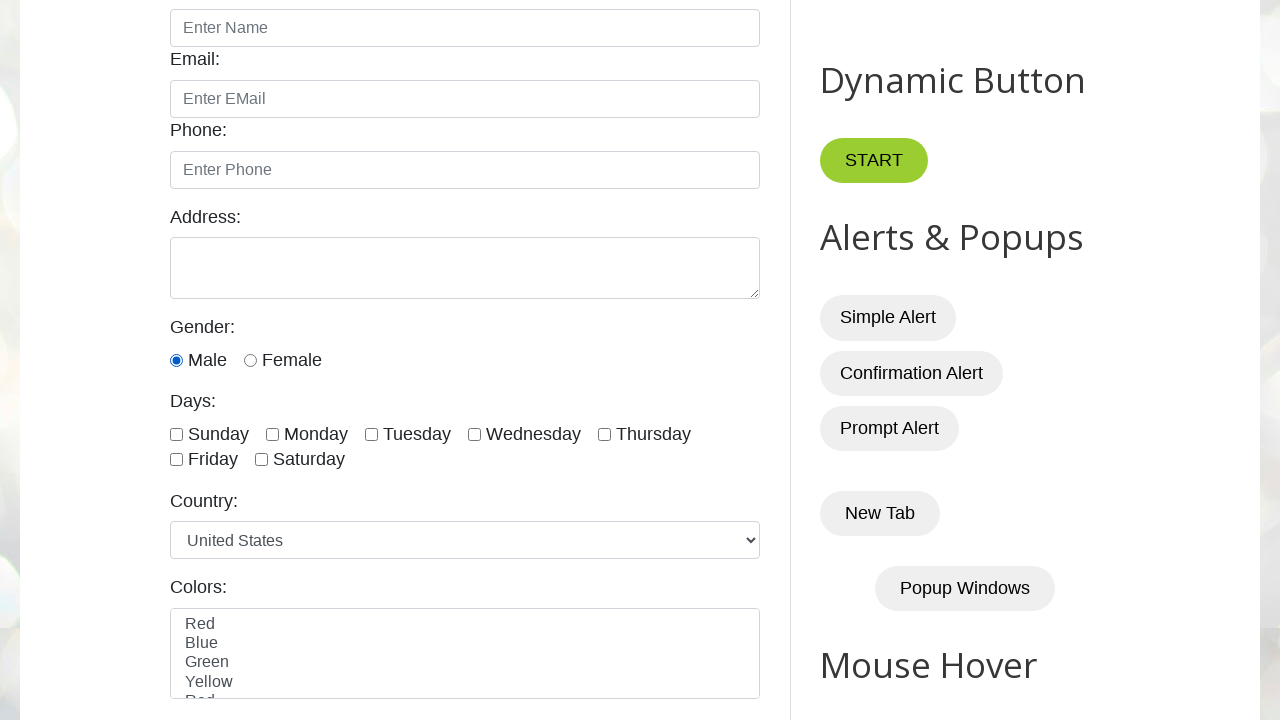

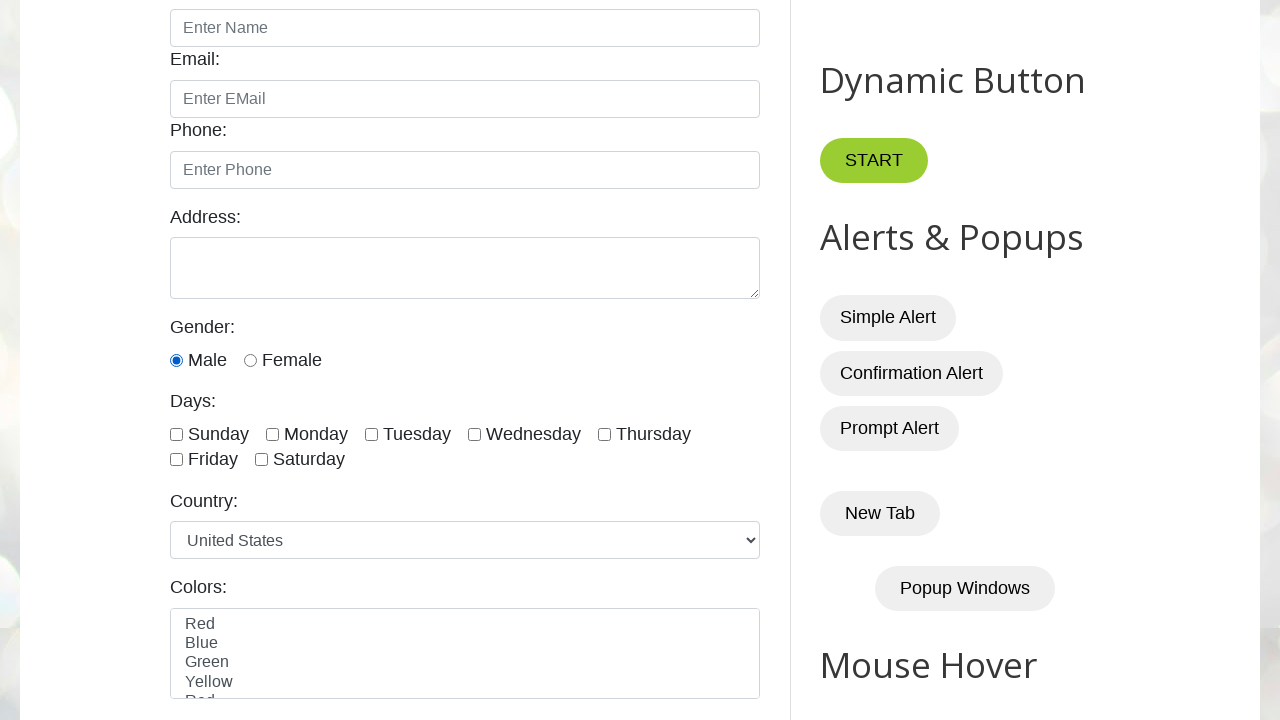